Tests adding a new poll by filling in a question and two answers, then clicking on the answer options multiple times to vote

Starting URL: https://chriswongatcuhk.github.io/svelte-tutorial-for-beginners/

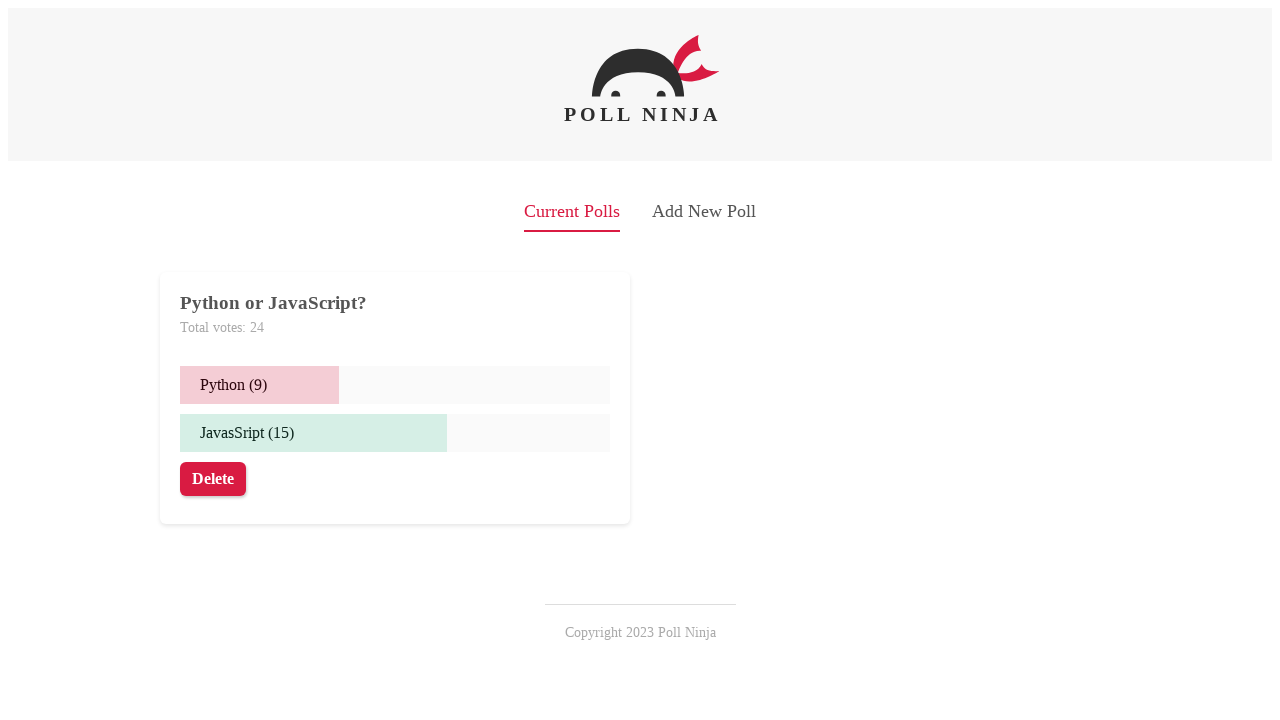

Clicked 'Add New Poll' button to open poll form at (704, 212) on internal:text="Add New Poll"i
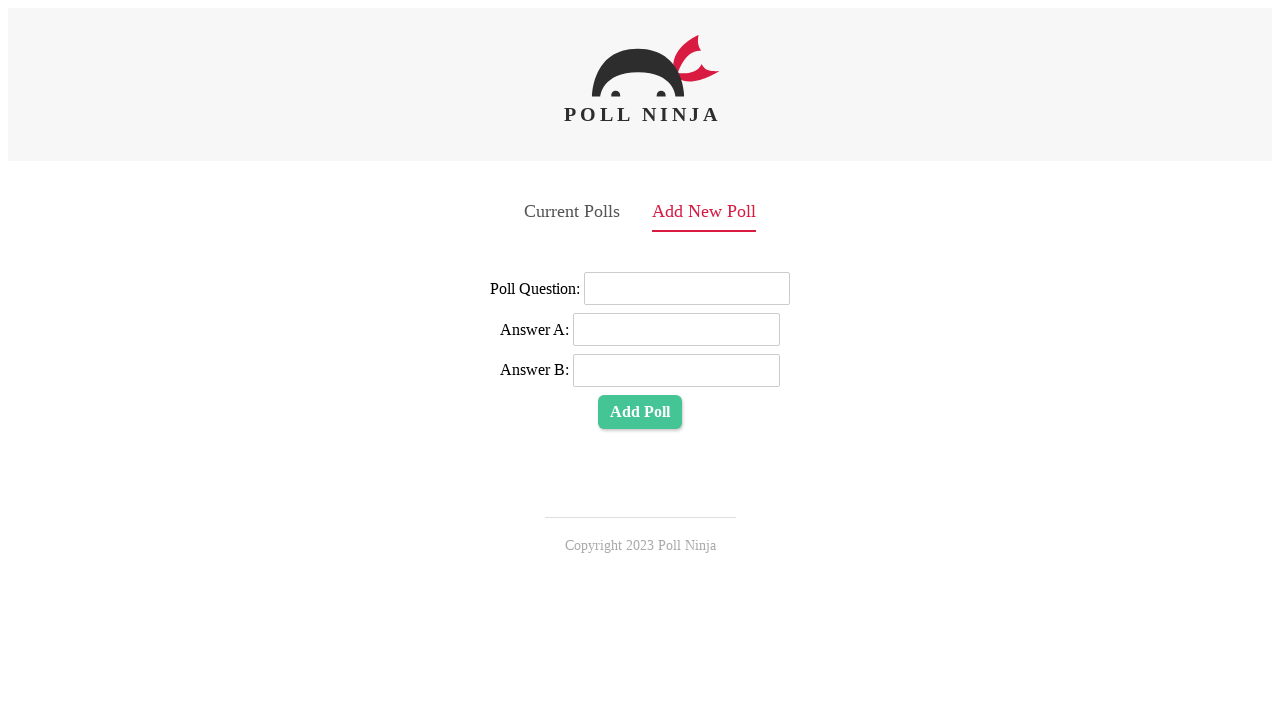

Clicked Poll Question input field at (687, 289) on internal:label="Poll Question:"i
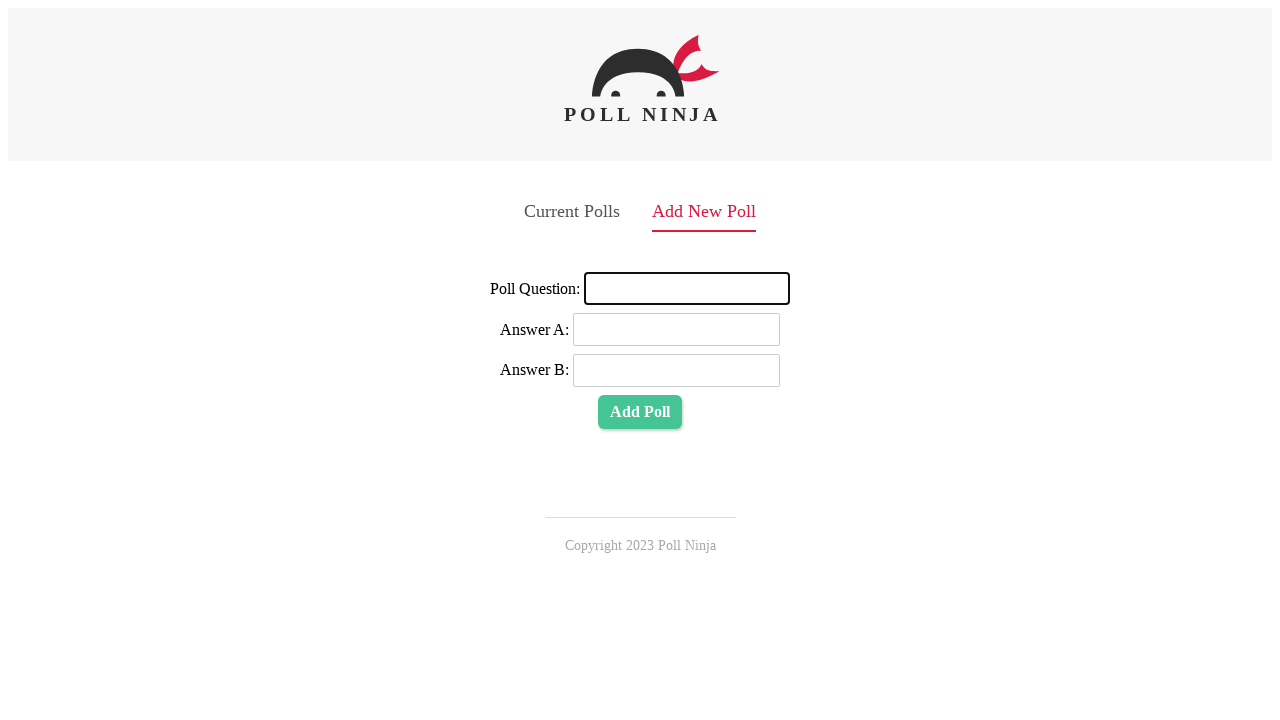

Filled in poll question: 'Which one?' on internal:label="Poll Question:"i
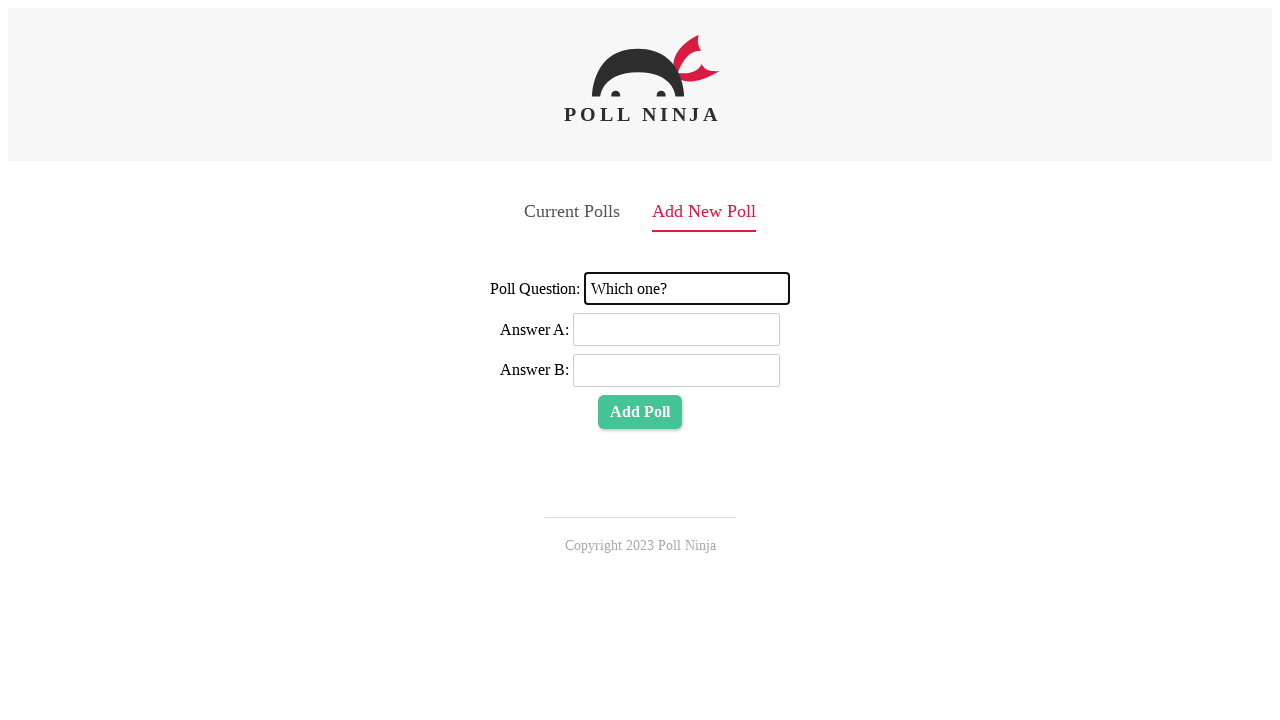

Filled in Answer A: 'apple' on internal:label="Answer A:"i
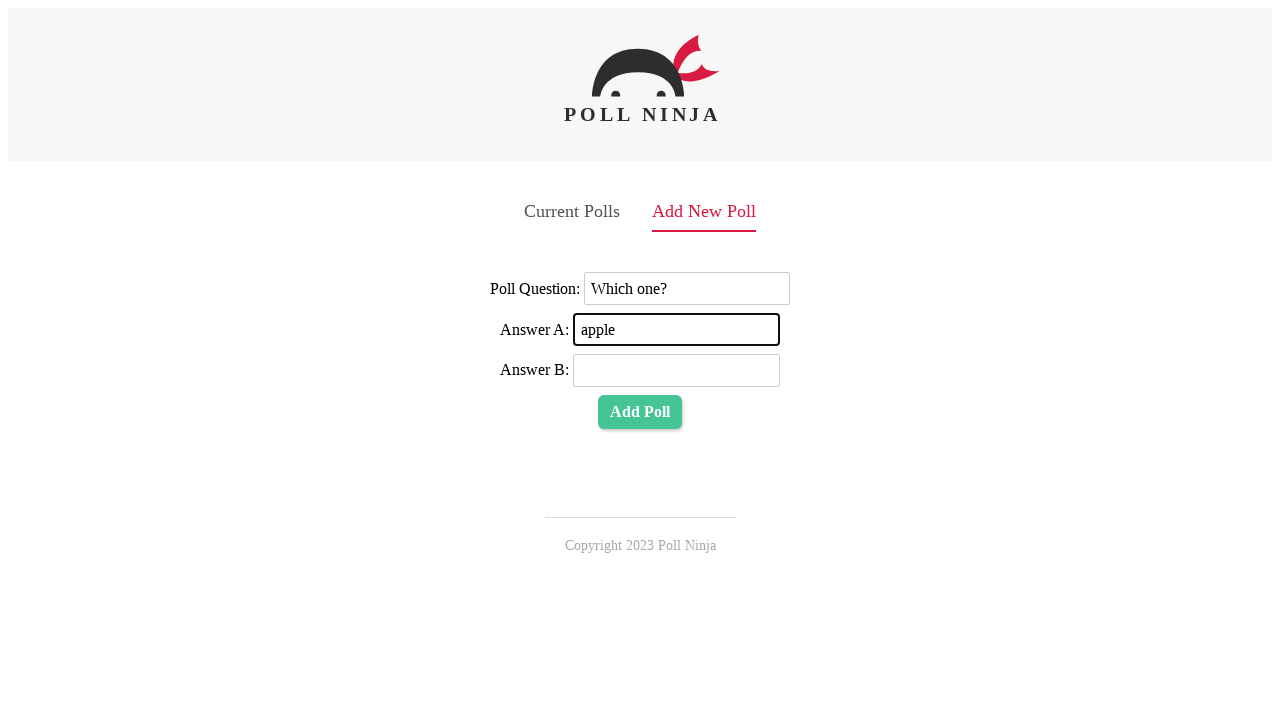

Filled in Answer B: 'boy' on internal:label="Answer B:"i
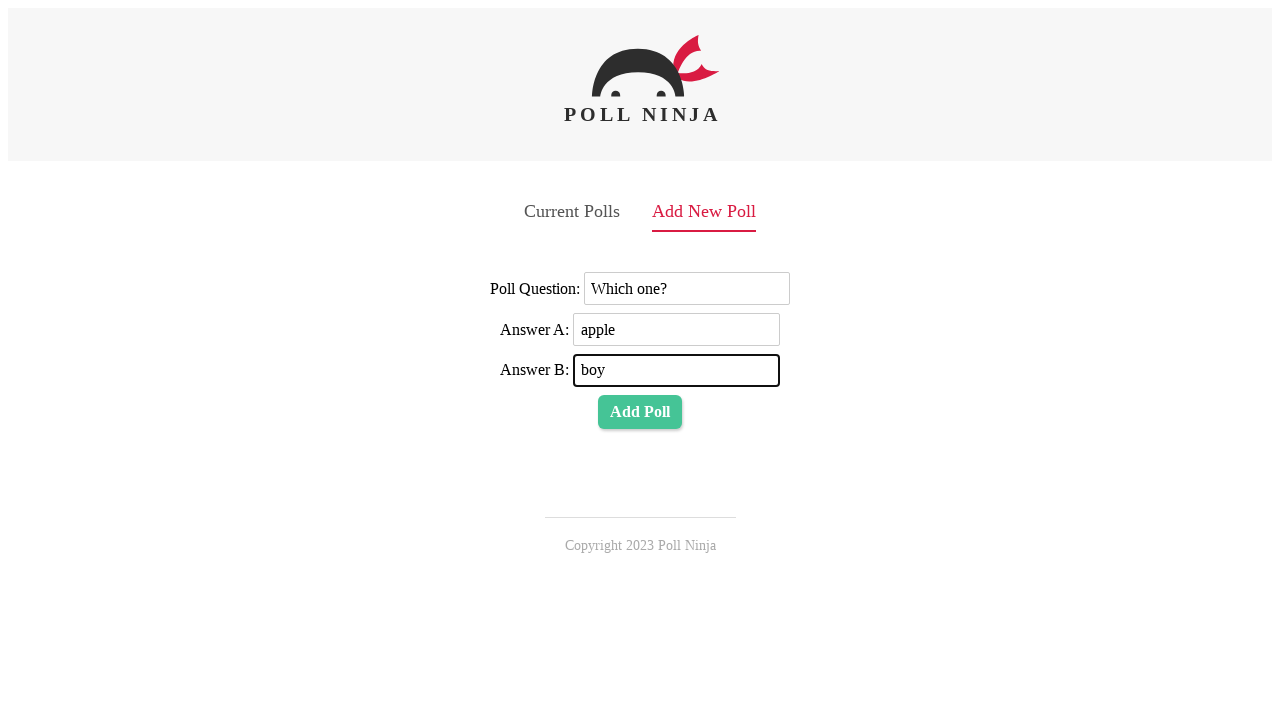

Clicked 'Add Poll' button to create the poll at (640, 412) on internal:role=button[name="Add Poll"i]
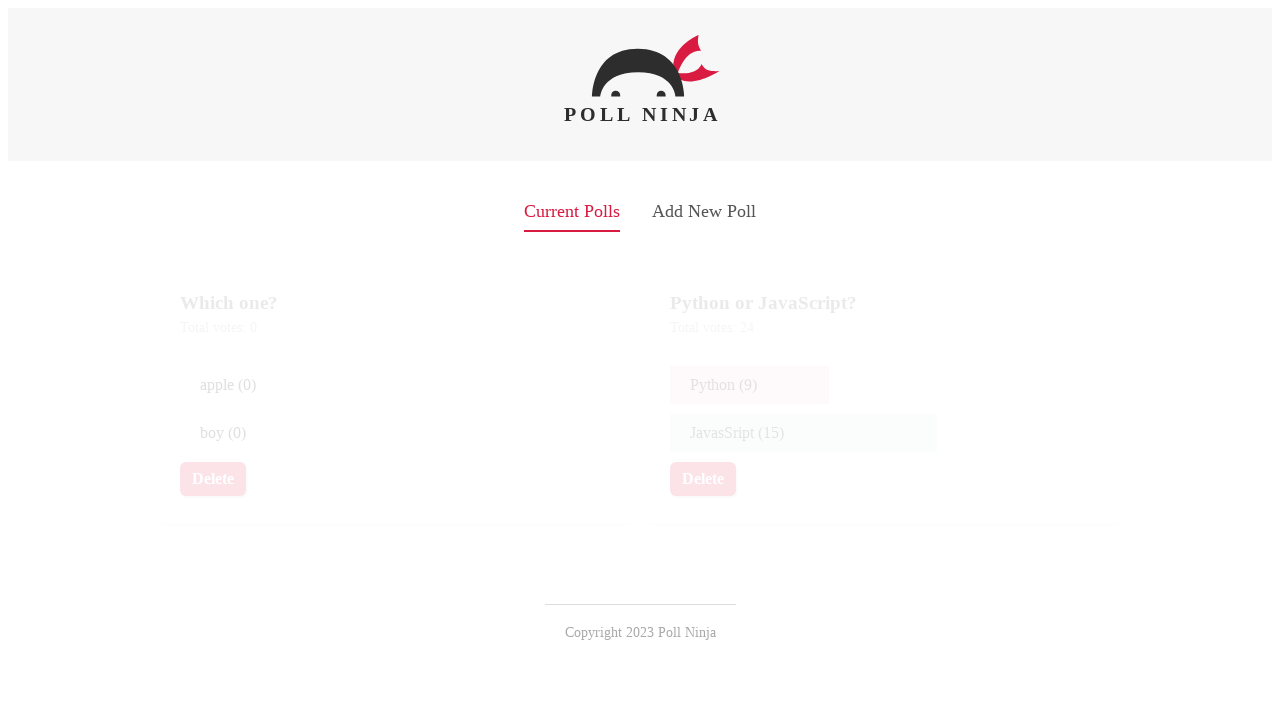

Voted for first answer (apple) - vote 1 at (395, 385) on div.answer >> nth=0
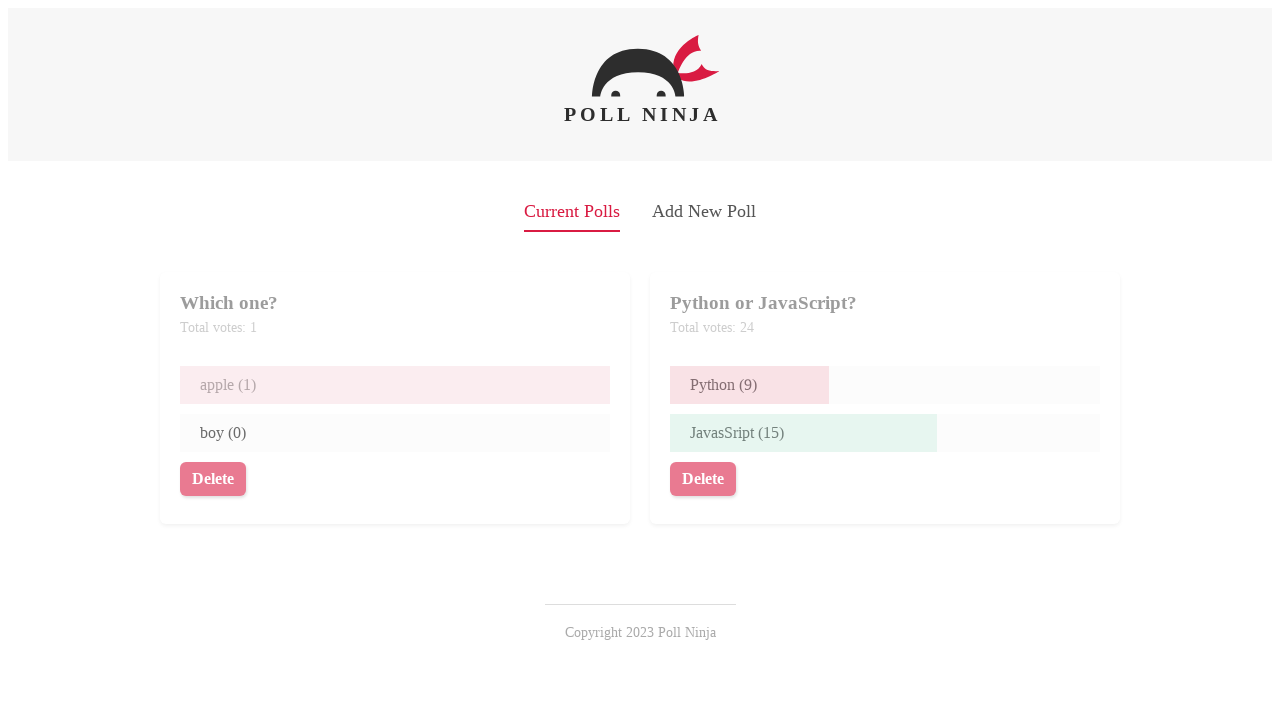

Voted for first answer (apple) - vote 2 at (395, 385) on div.answer >> nth=0
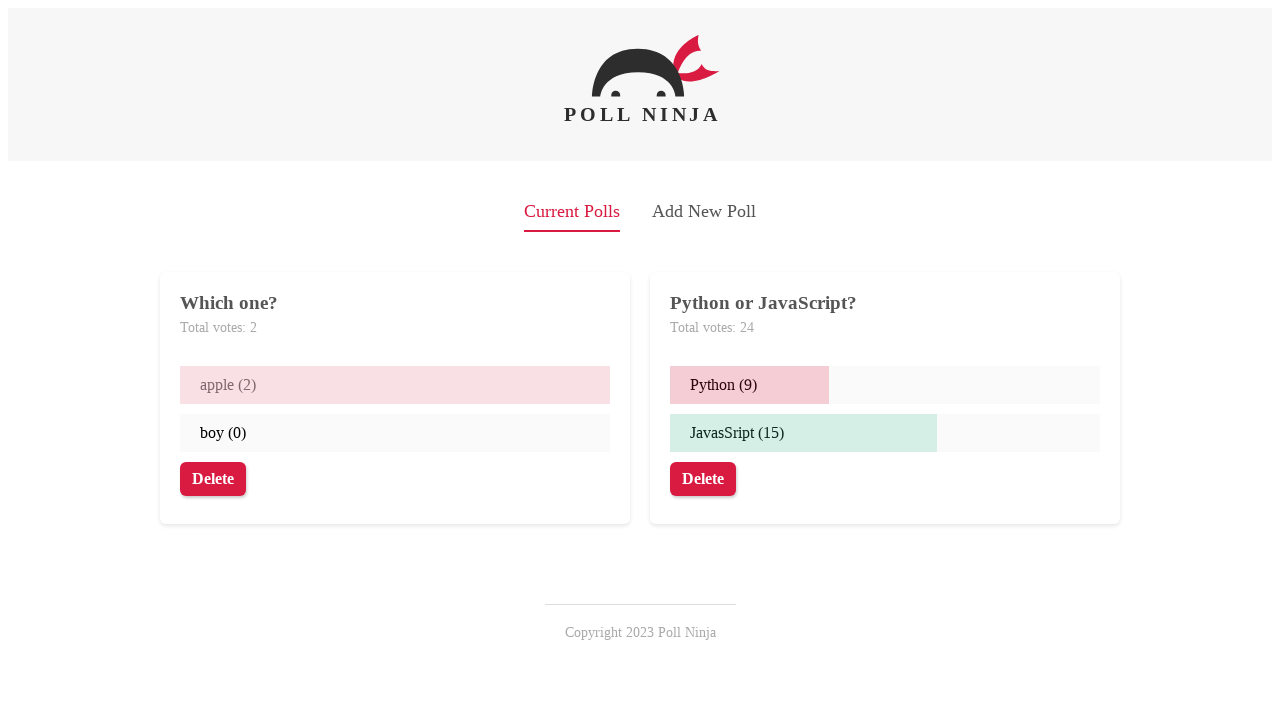

Voted for first answer (apple) - vote 3 at (395, 385) on div.answer >> nth=0
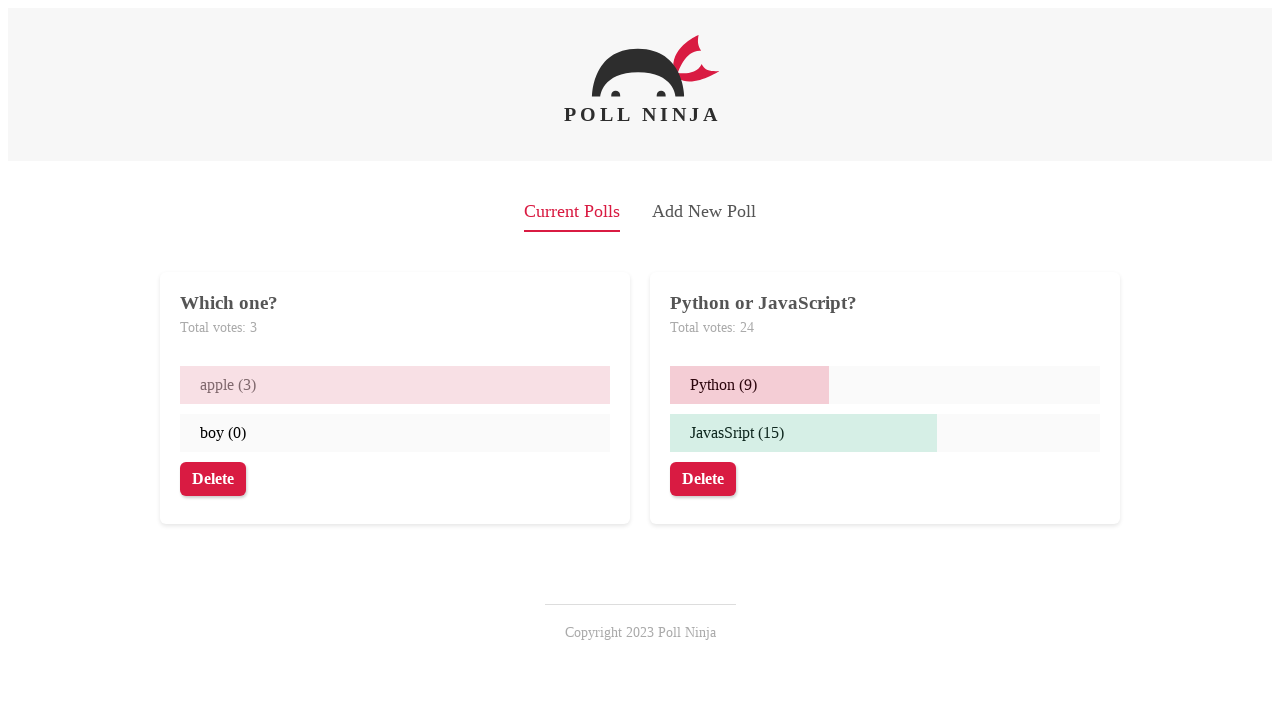

Voted for second answer (boy) - vote 1 at (395, 433) on div.answer >> nth=1
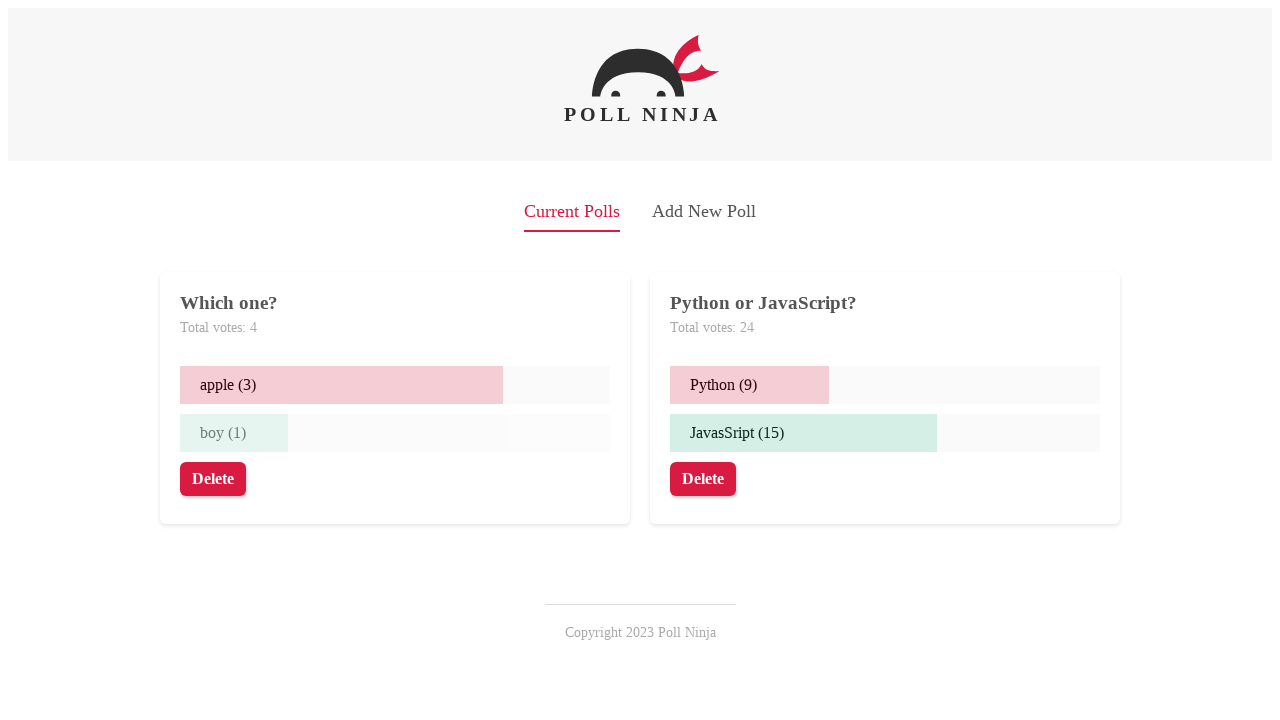

Voted for second answer (boy) - vote 2 at (395, 433) on div.answer >> nth=1
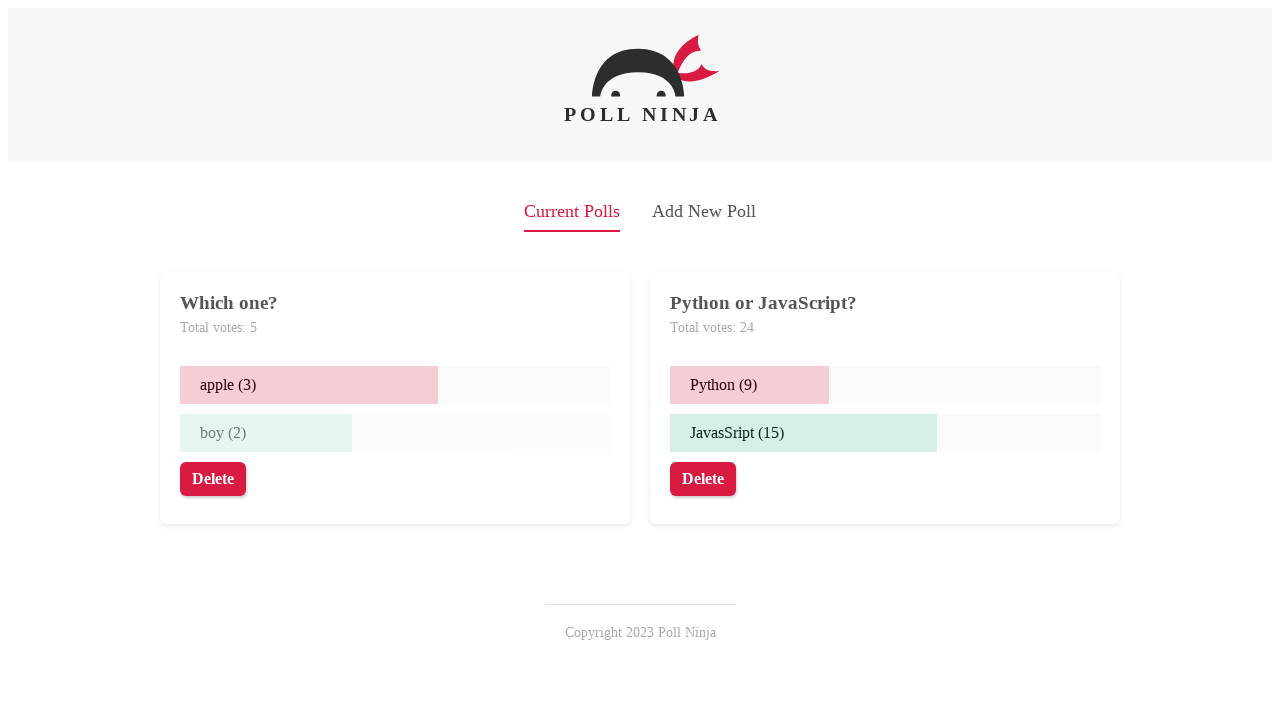

Voted for second answer (boy) - vote 3 at (395, 433) on div.answer >> nth=1
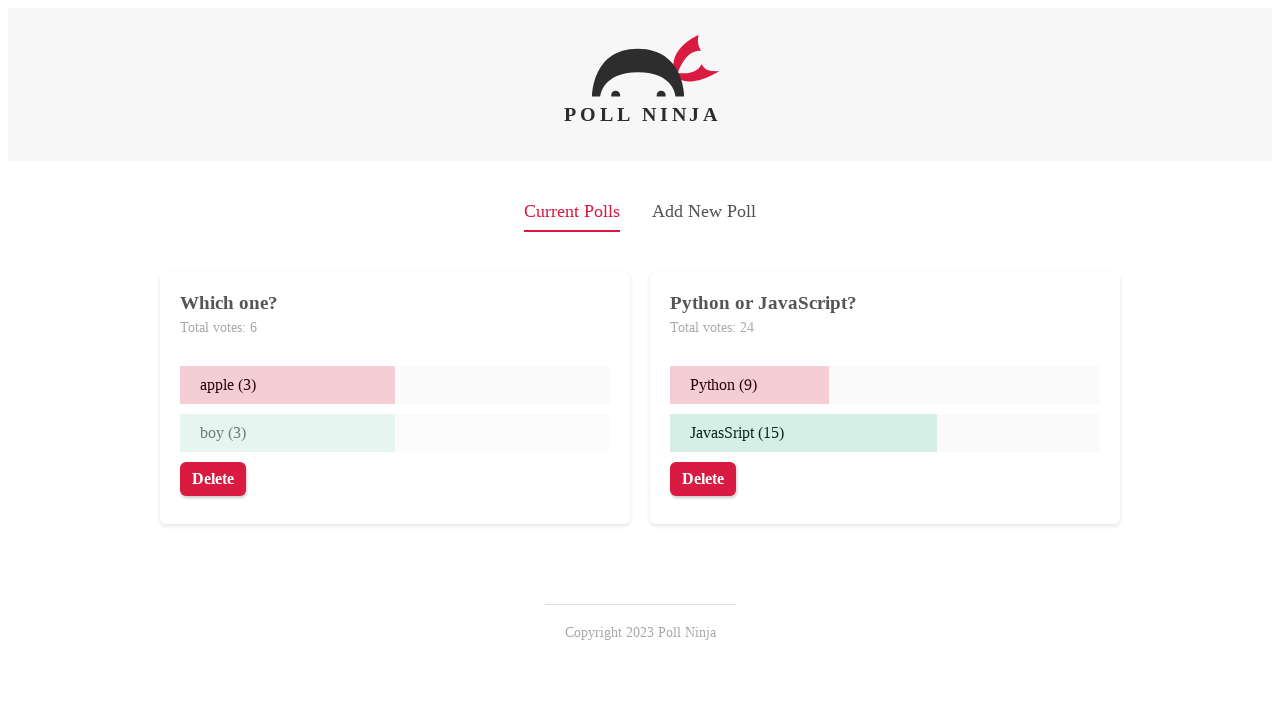

Voted for second answer (boy) - vote 4 at (395, 433) on div.answer >> nth=1
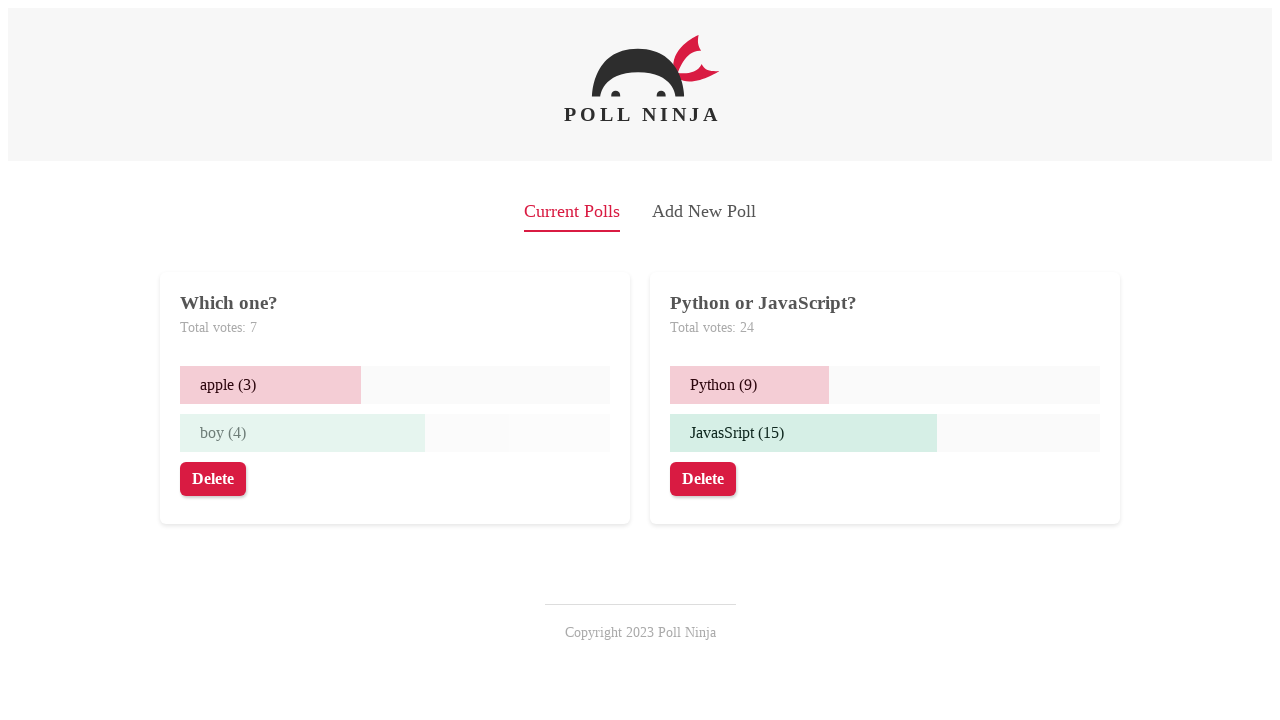

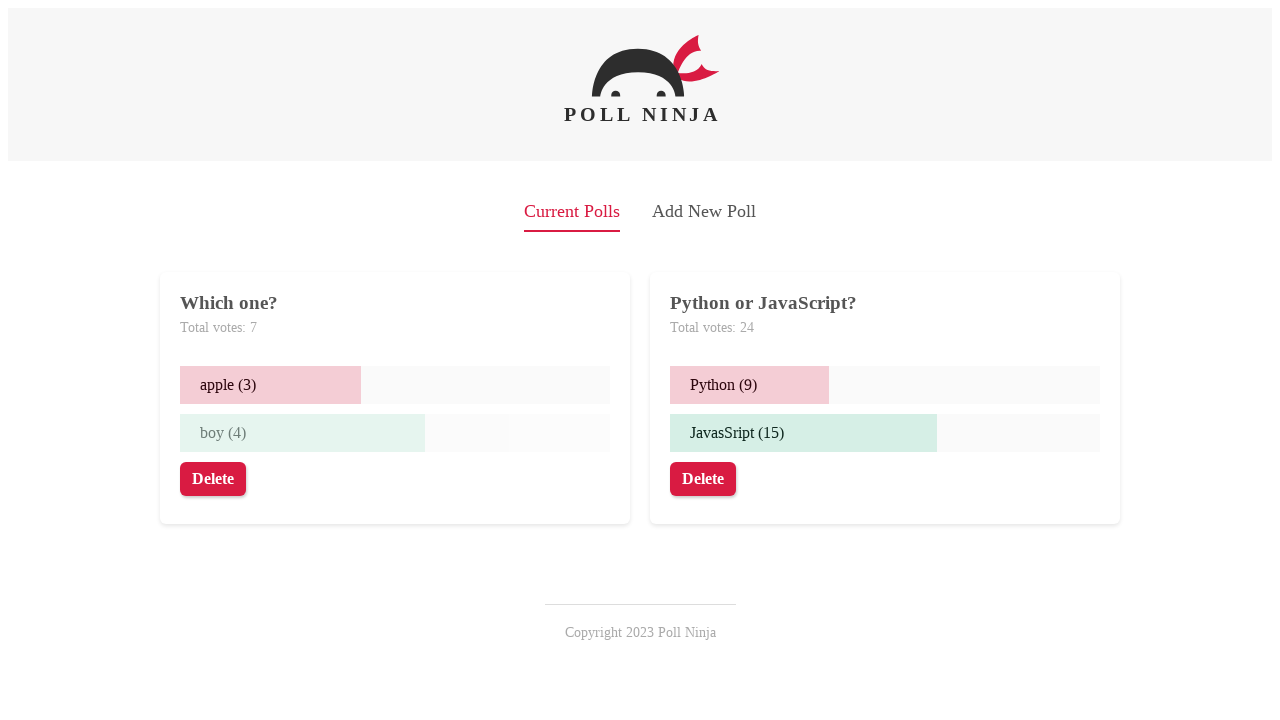